Tests clicking the "Moved" link and verifies the response status message shows 301 Moved Permanently

Starting URL: https://demoqa.com

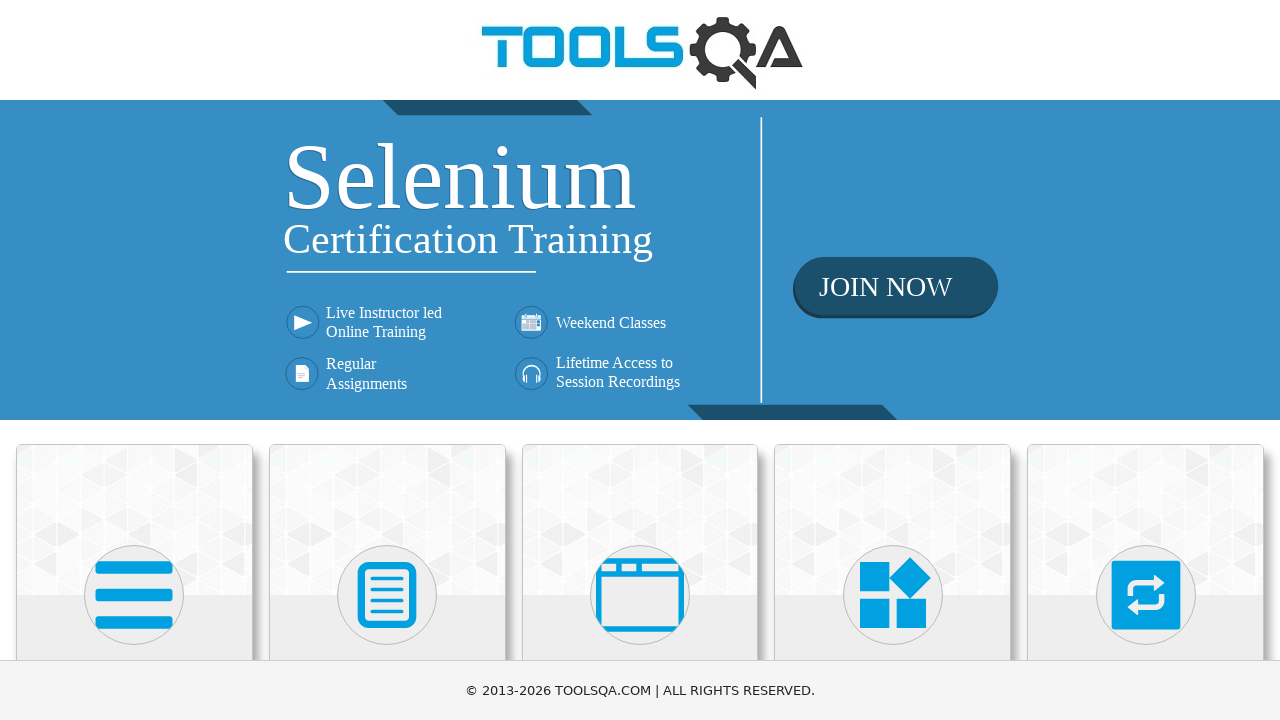

Clicked 'Elements' section at (134, 360) on internal:text="Elements"i
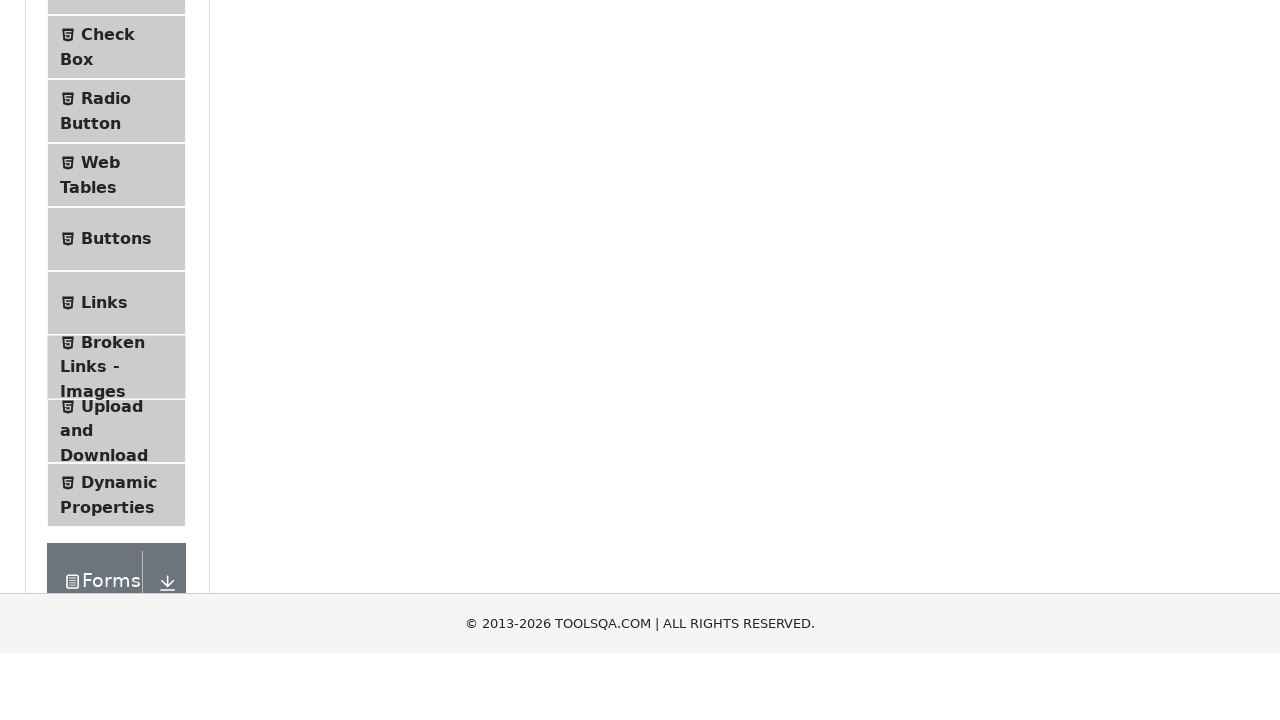

Clicked 'Links' menu item at (104, 581) on internal:text="Links"s
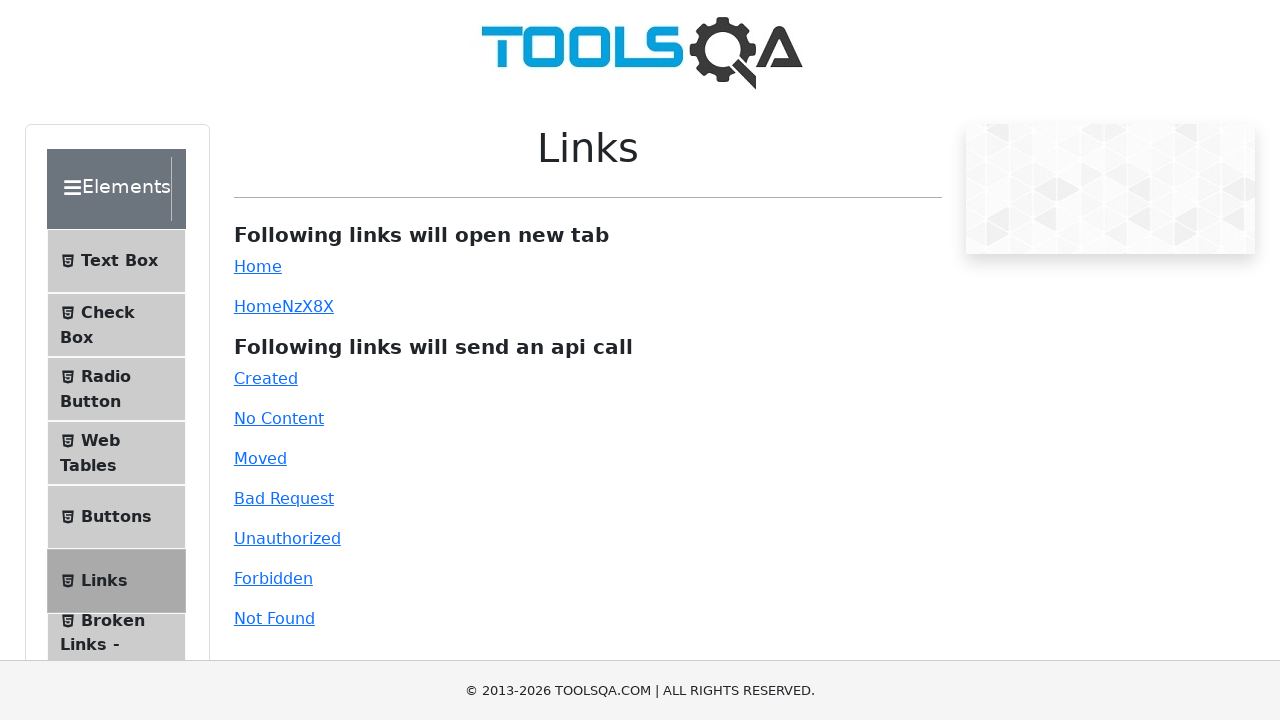

Clicked 'Moved' link at (260, 458) on internal:role=link[name="Moved"i]
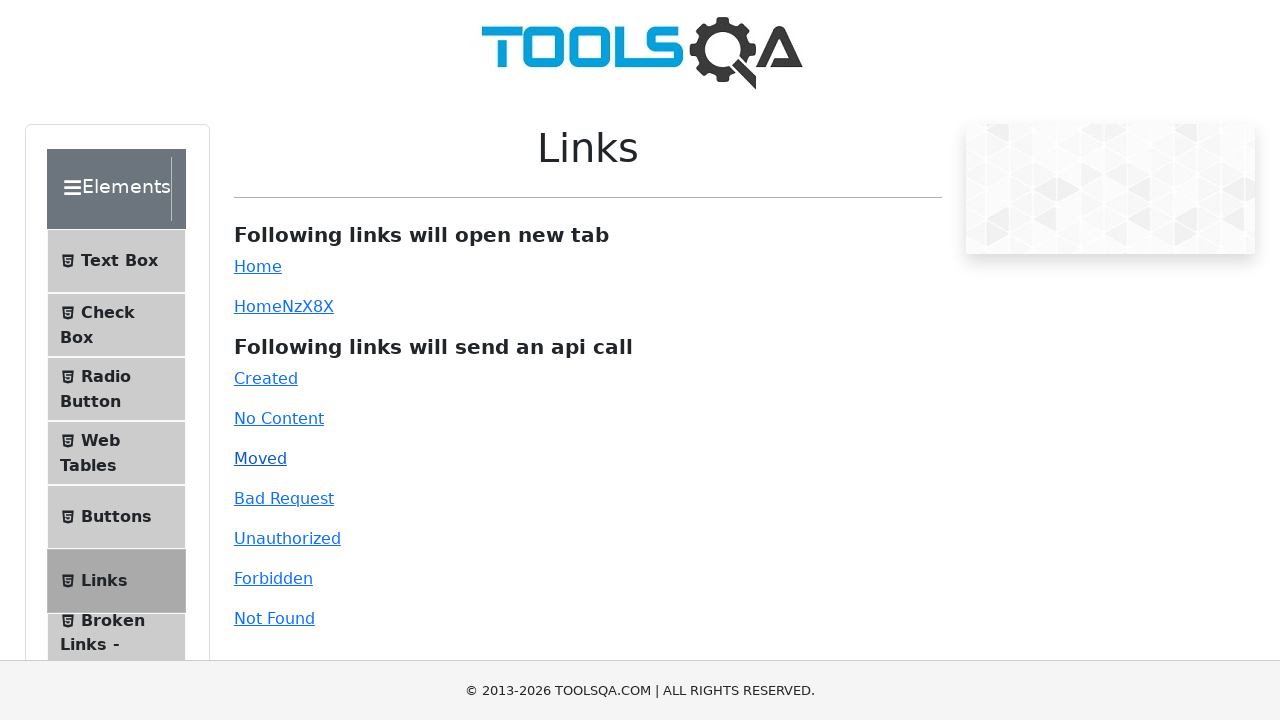

Verified response message shows '301 Moved Permanently'
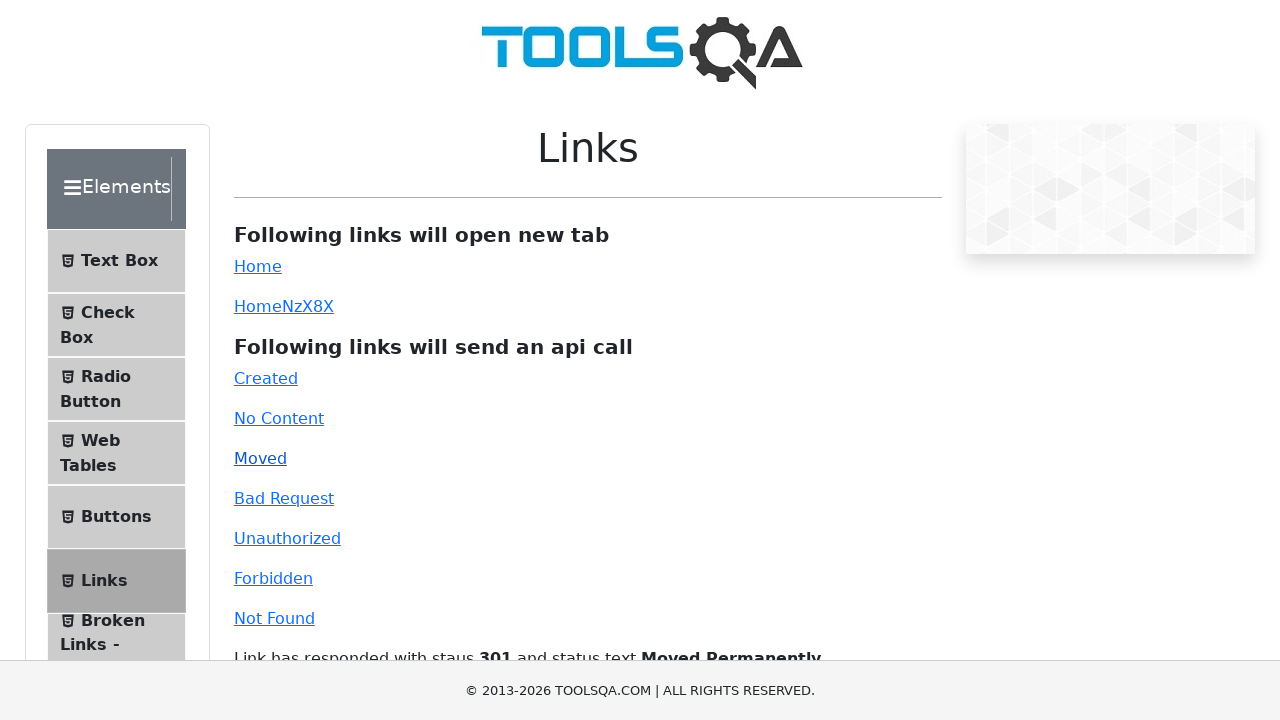

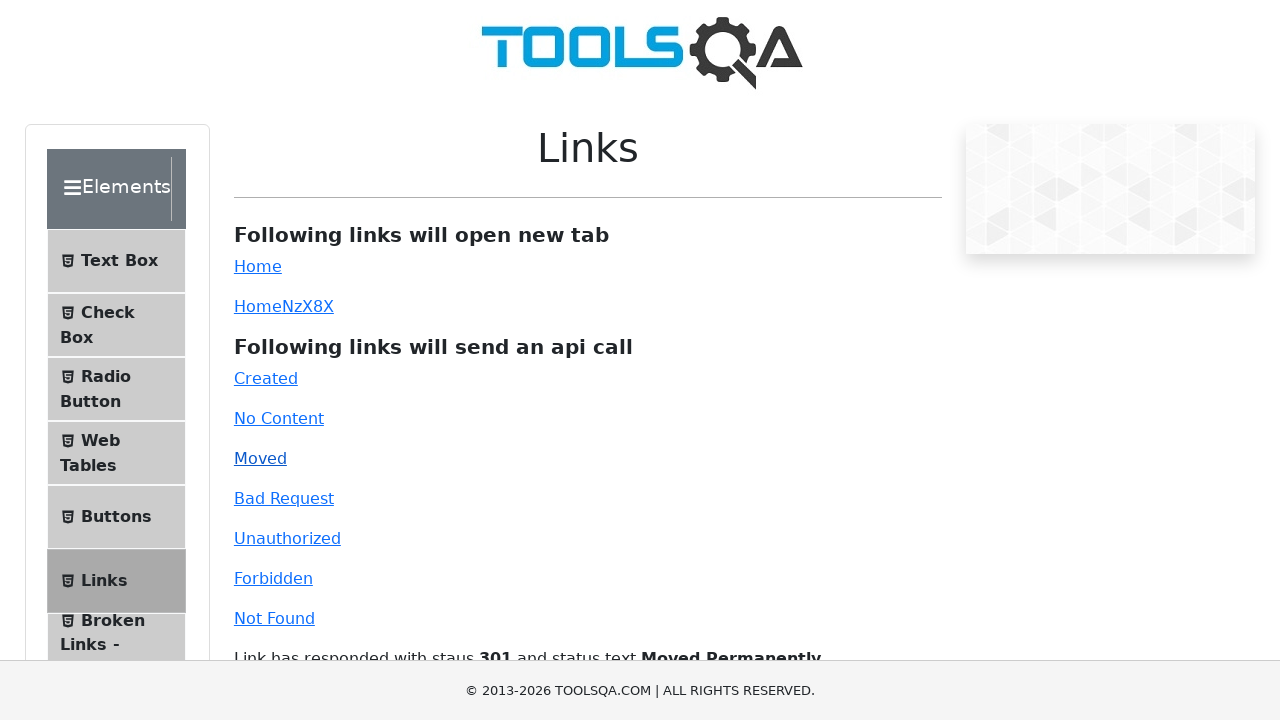